Navigates to the DemoQA browser windows page and clicks on a tab button element to test browser window functionality.

Starting URL: https://demoqa.com/browser-windows

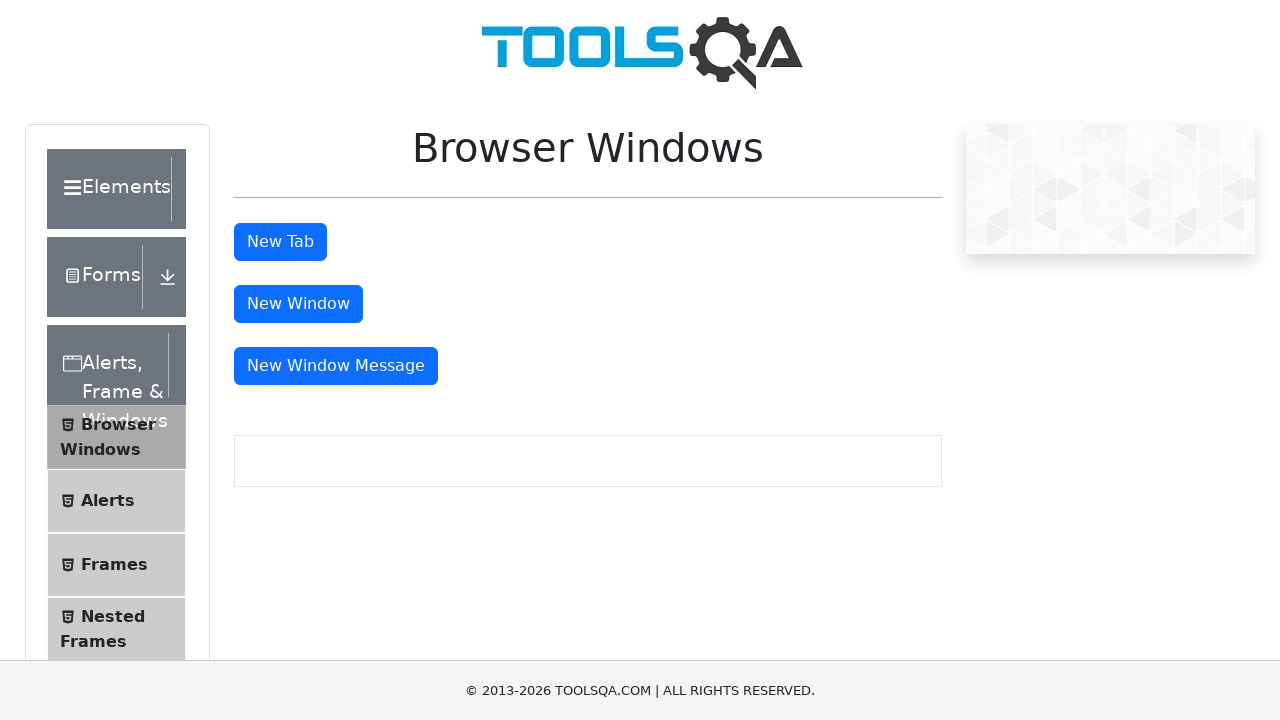

Navigated to DemoQA browser windows page
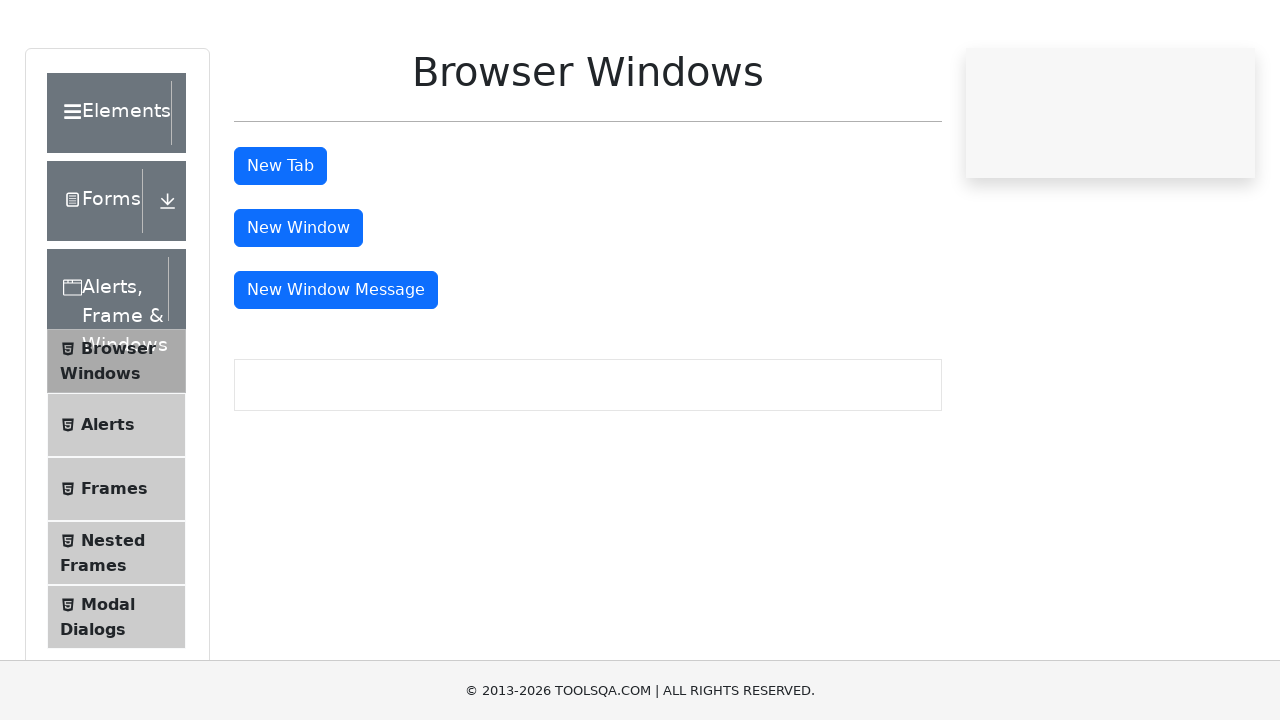

Clicked tab button to test browser window functionality at (280, 242) on button#tabButton
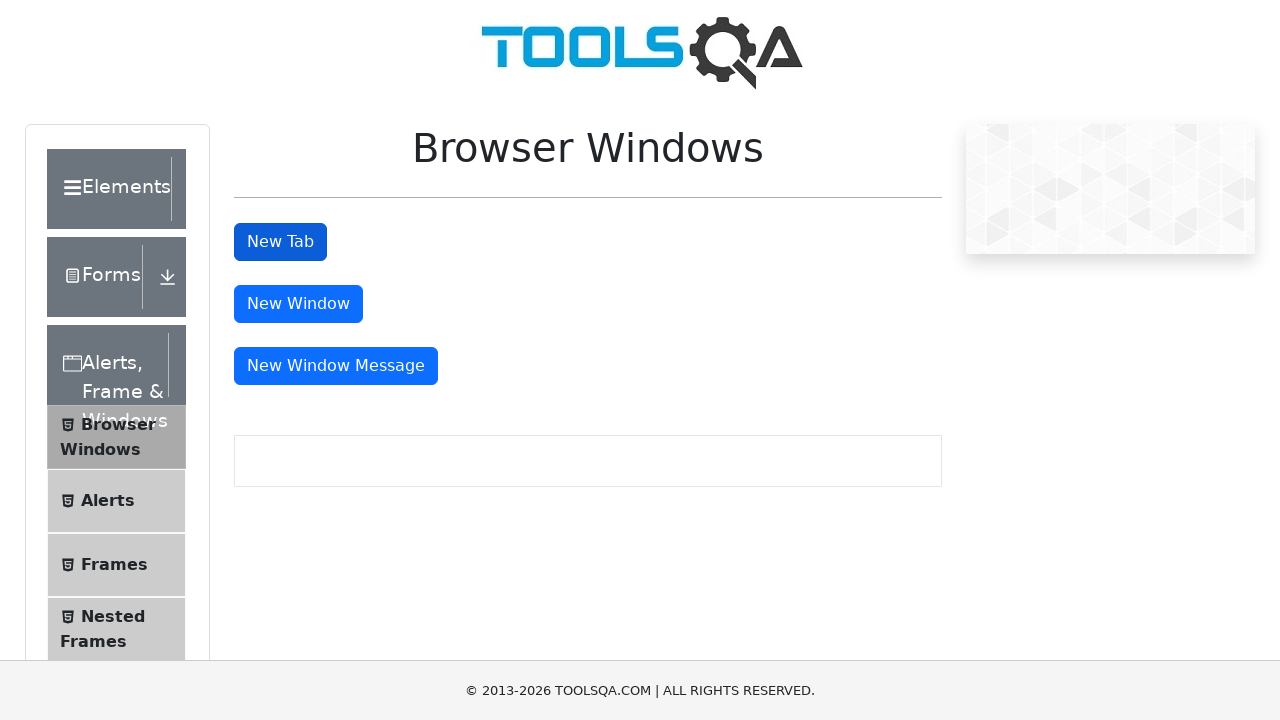

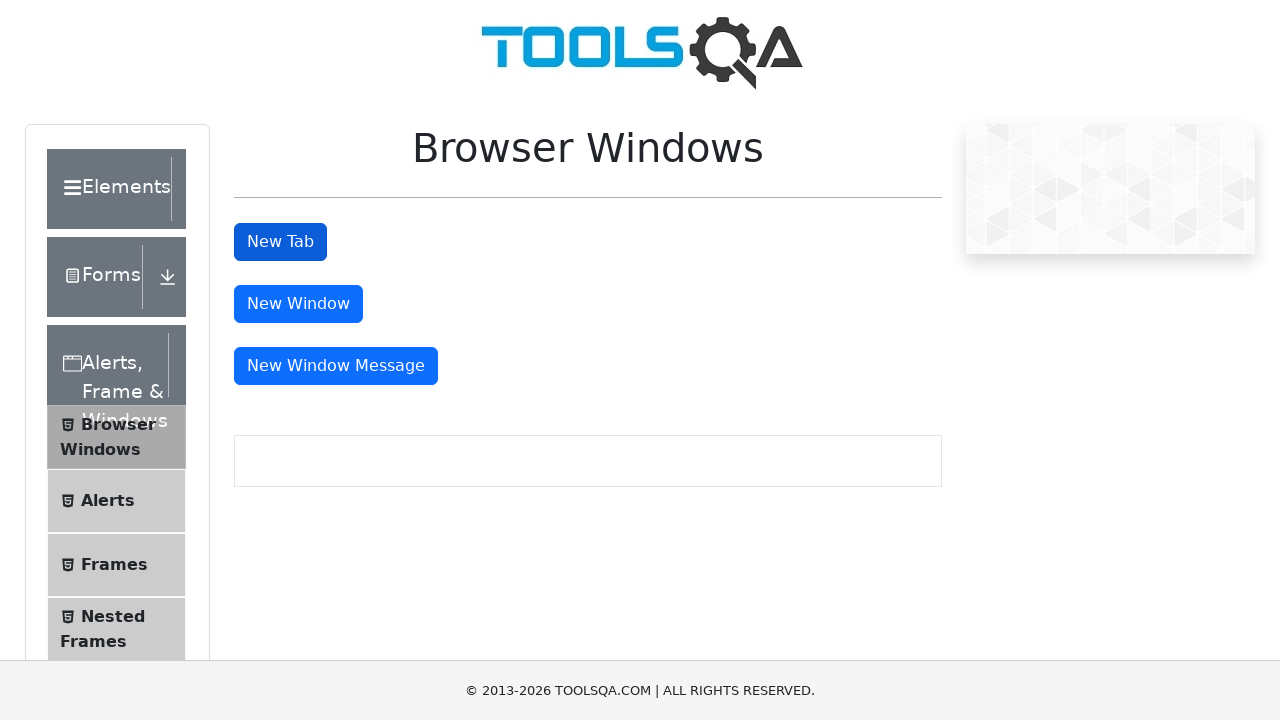